Tests checkbox functionality by clicking on checkboxes and verifying their type attribute

Starting URL: http://the-internet.herokuapp.com/checkboxes

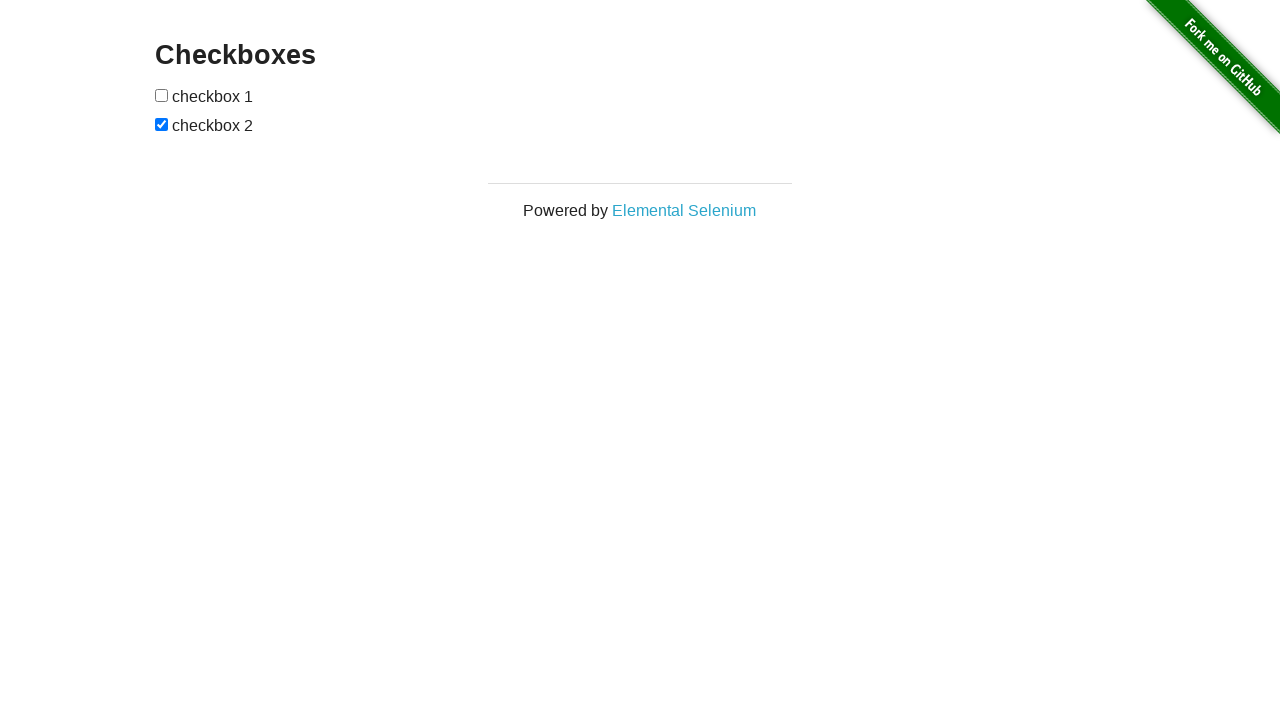

Located all checkboxes on the page
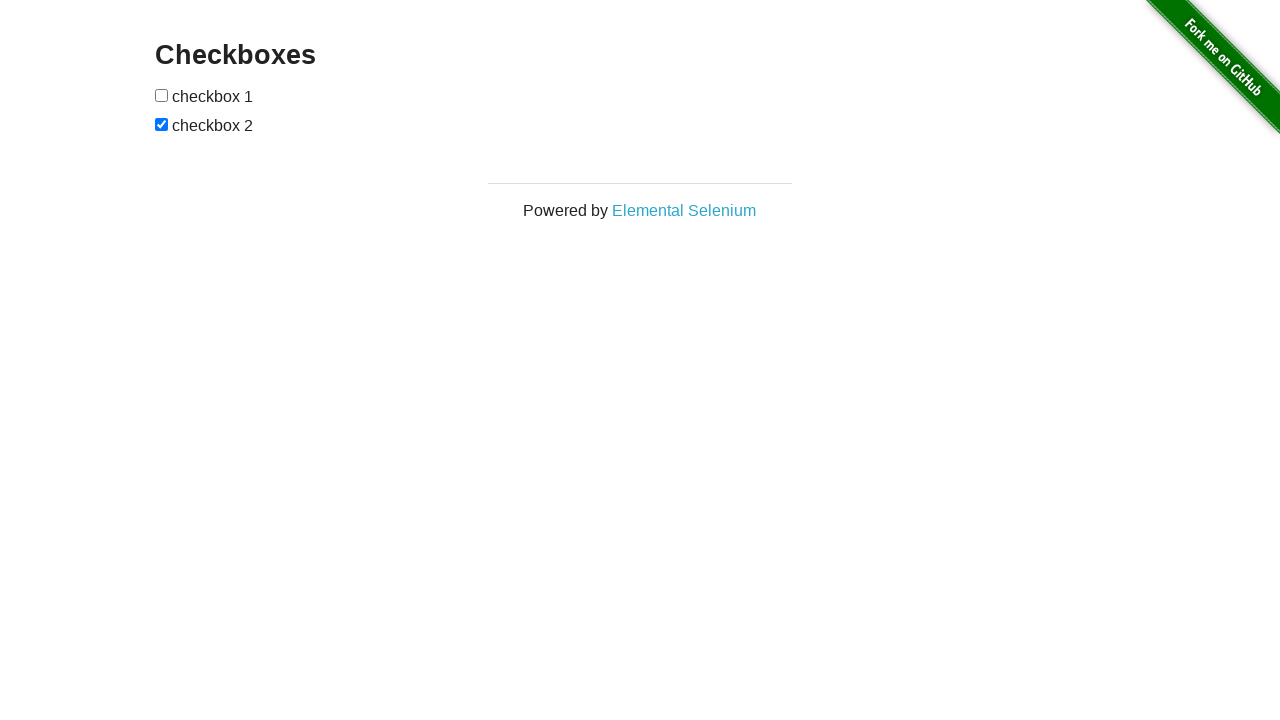

Clicked the first checkbox at (162, 95) on input[type=checkbox] >> nth=0
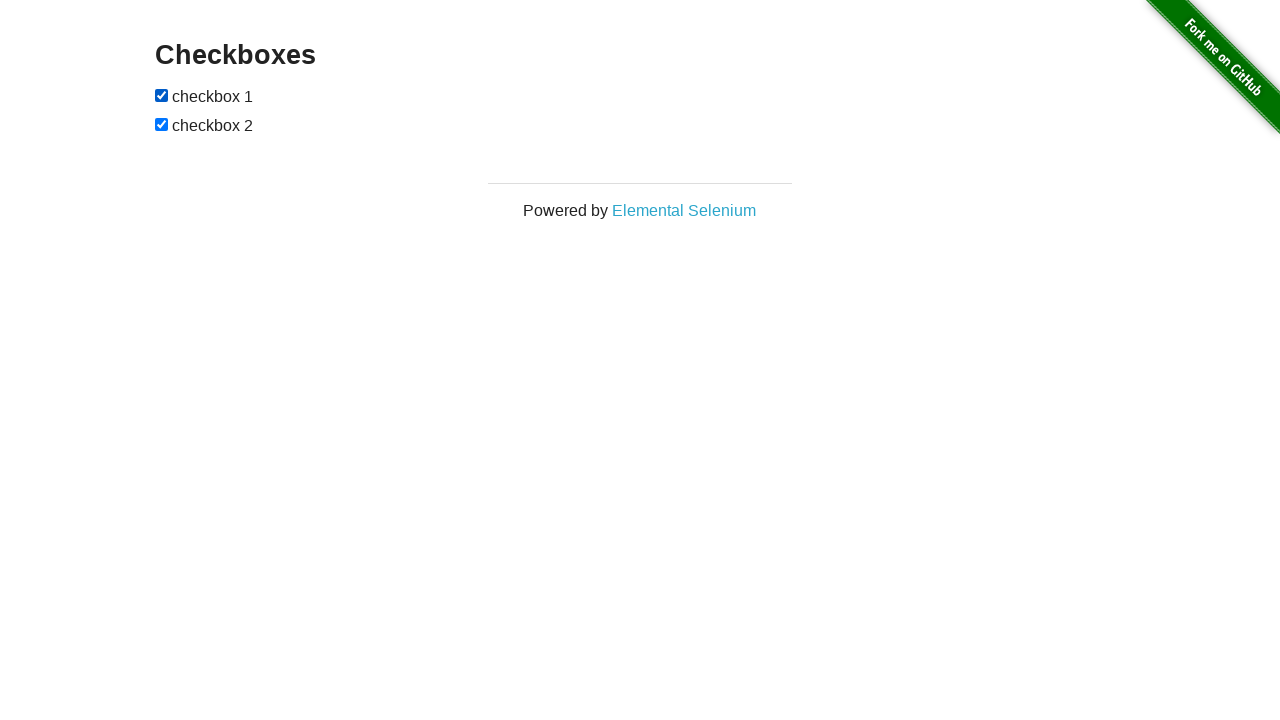

Verified checkbox is attached to the DOM
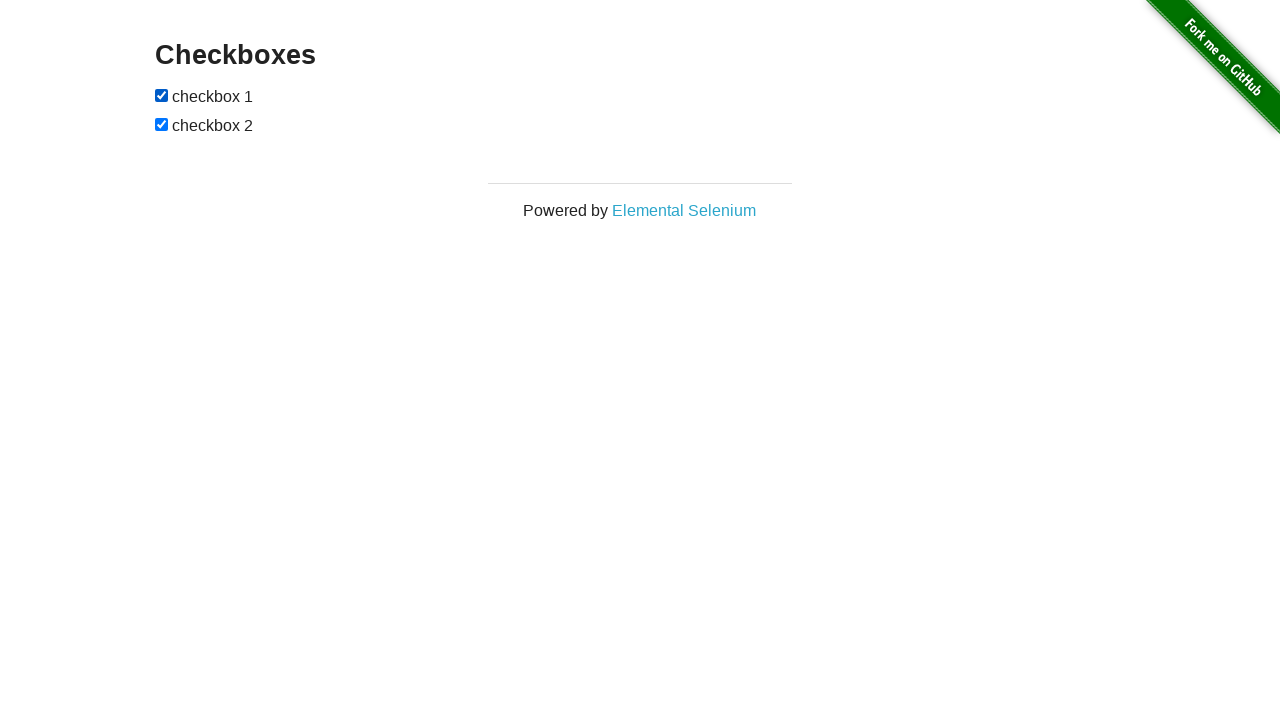

Verified checkbox is attached to the DOM
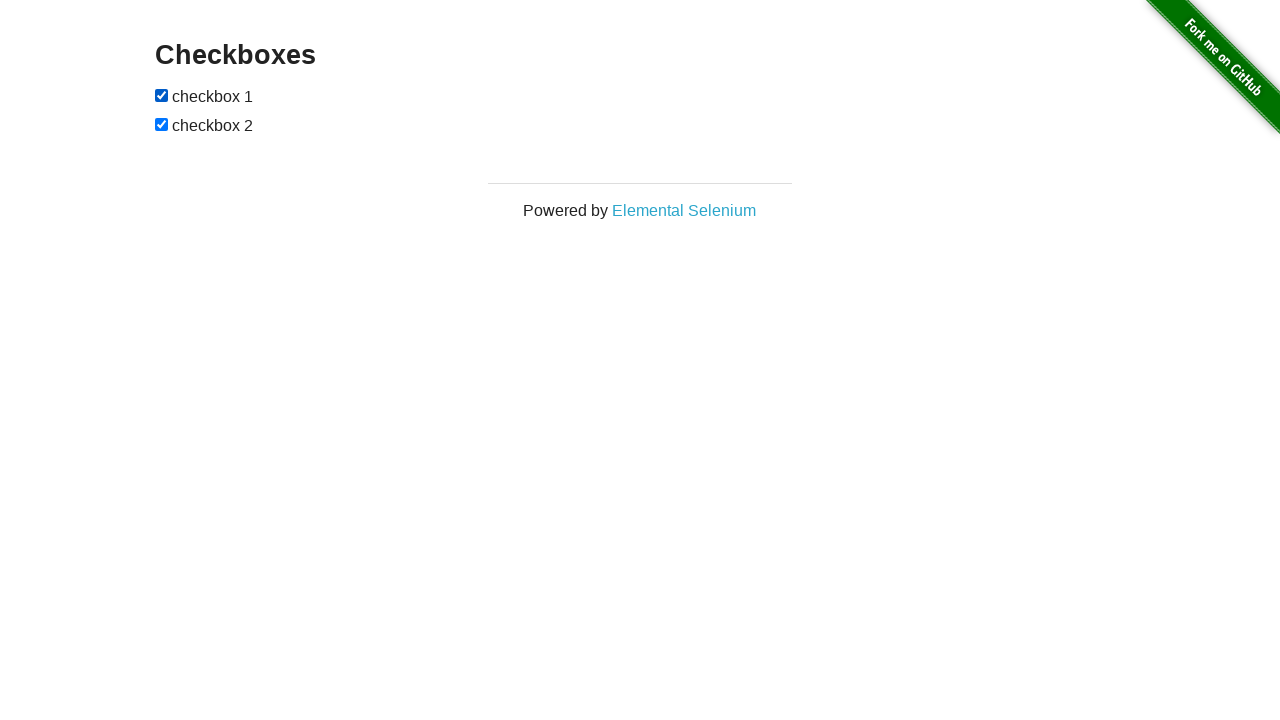

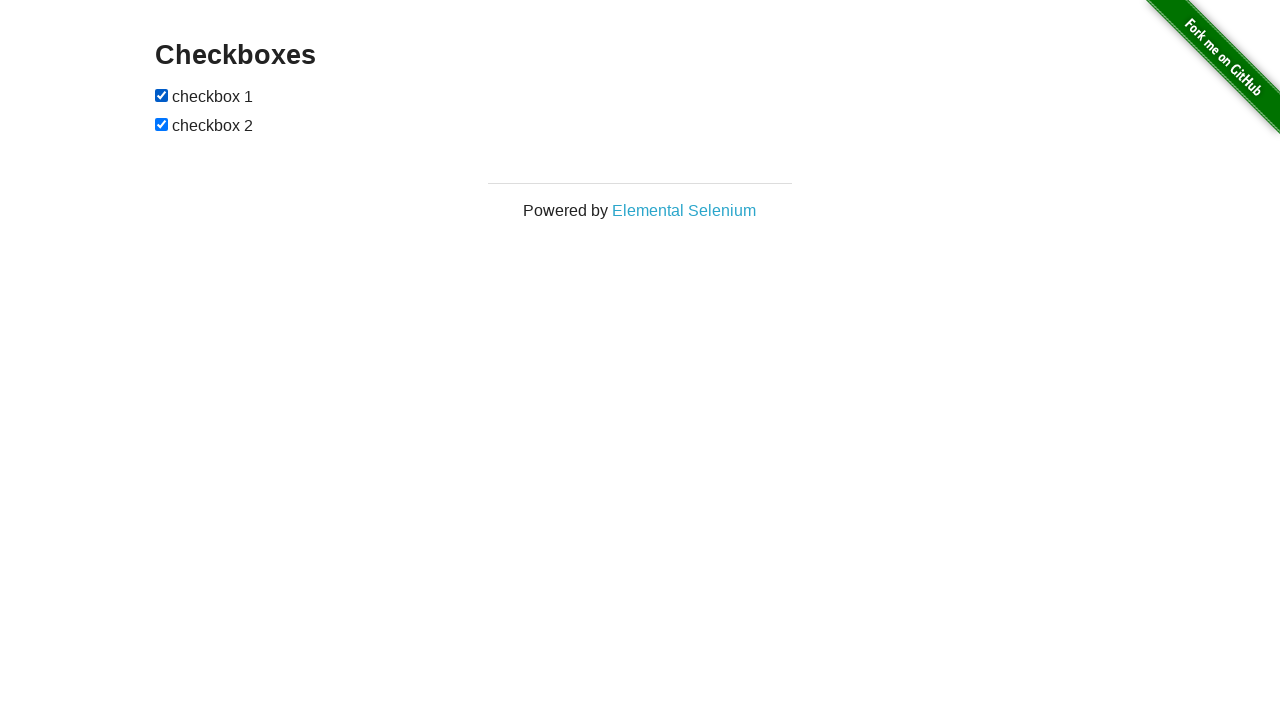